Tests different button interaction methods including double-click, right-click, and regular click on a demo page

Starting URL: https://demoqa.com/buttons

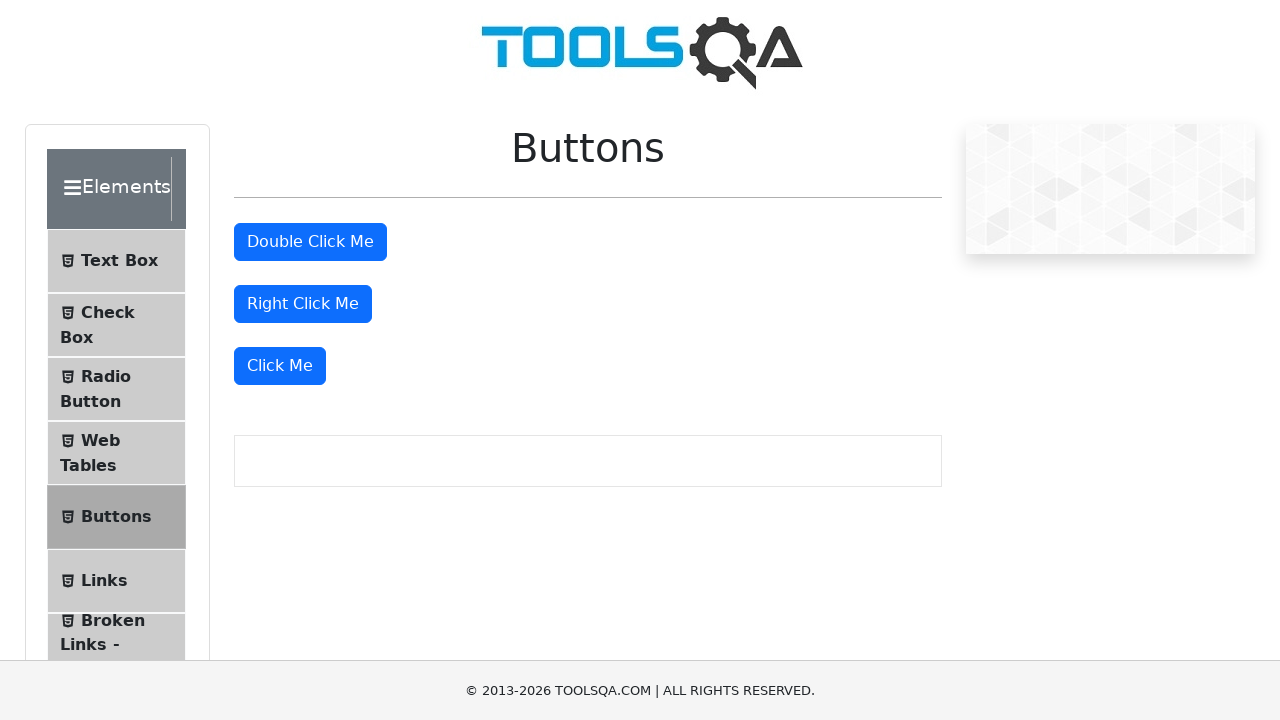

Navigated to DemoQA buttons page
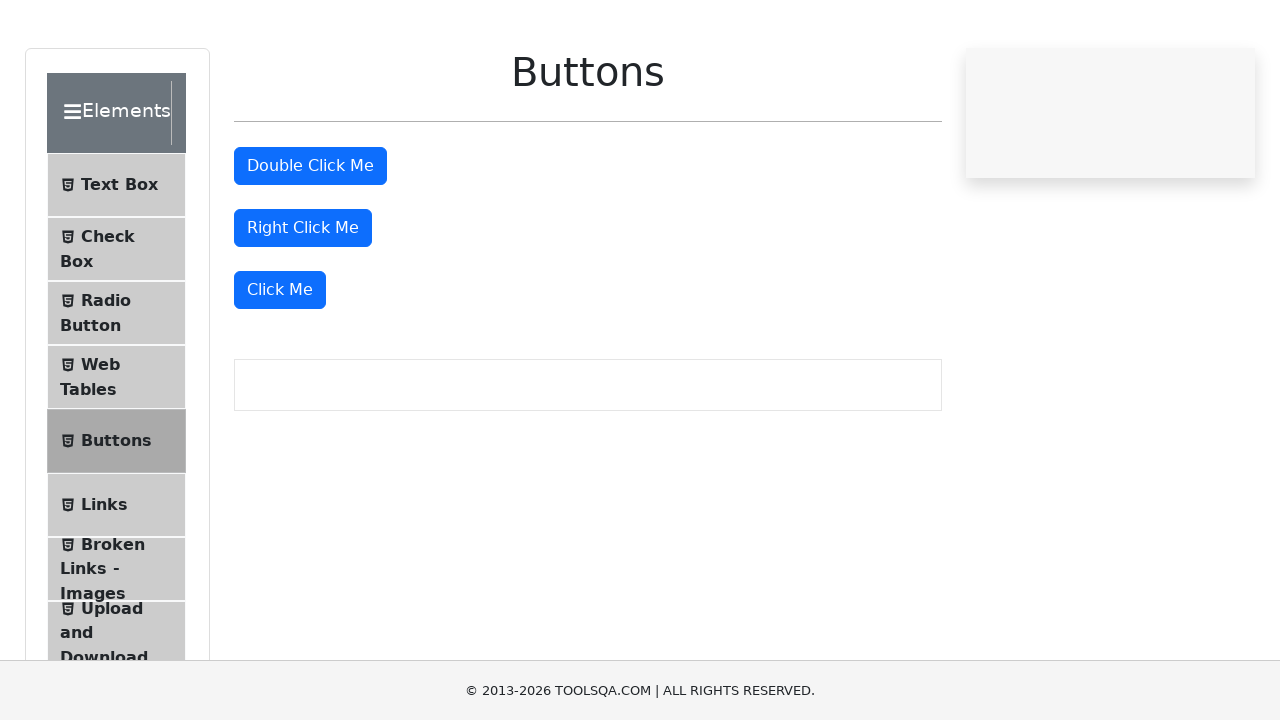

Double-clicked the double-click button at (310, 242) on #doubleClickBtn
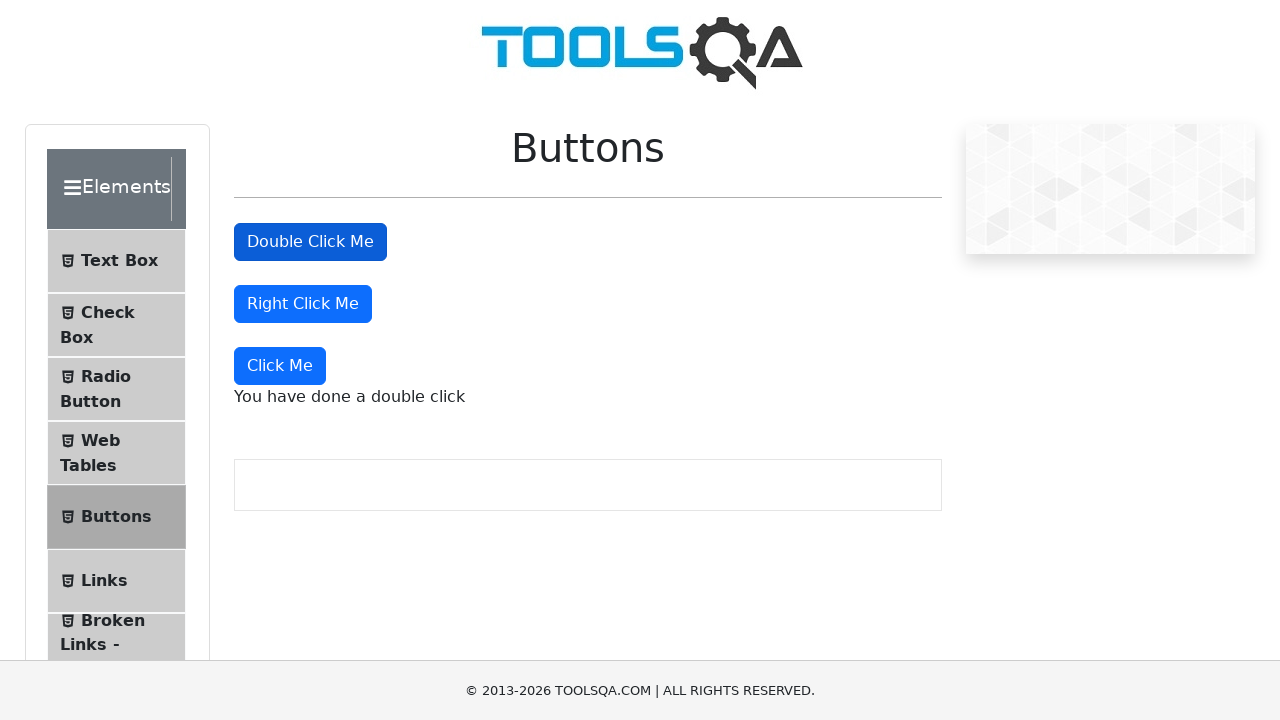

Right-clicked the right-click button at (303, 304) on #rightClickBtn
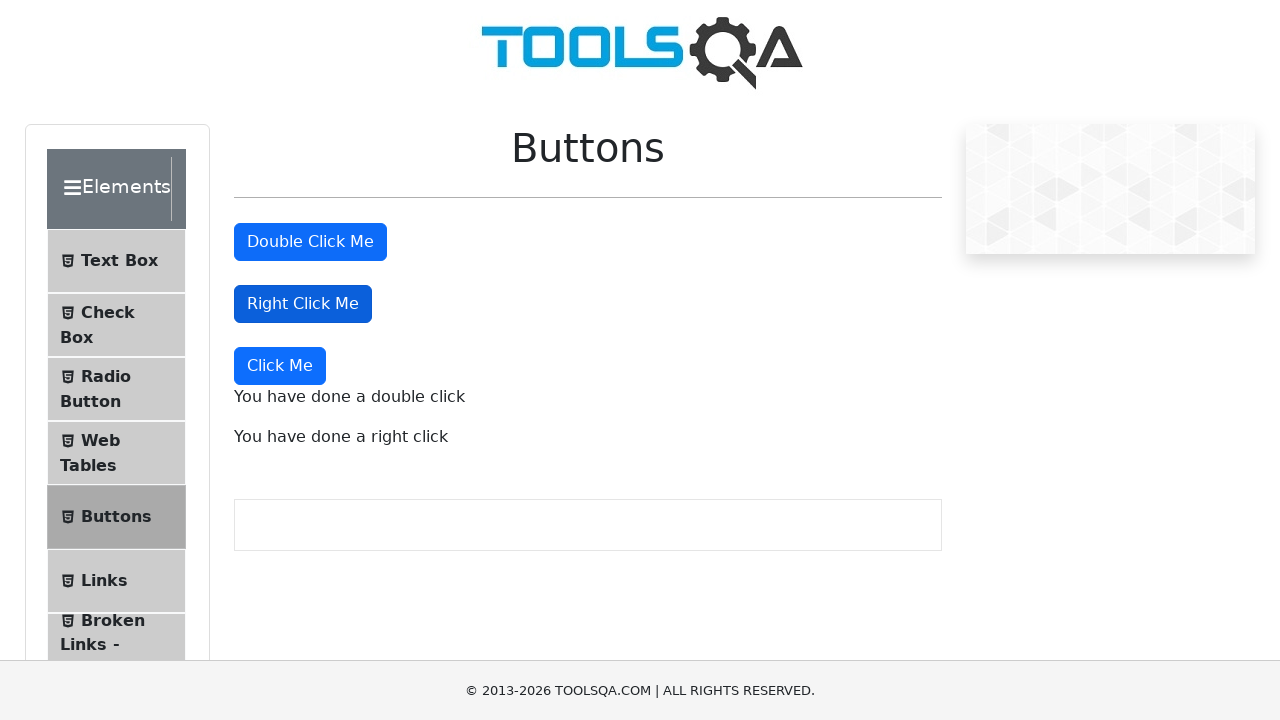

Clicked the 'Click Me' button at (280, 366) on button.btn.btn-primary >> nth=2
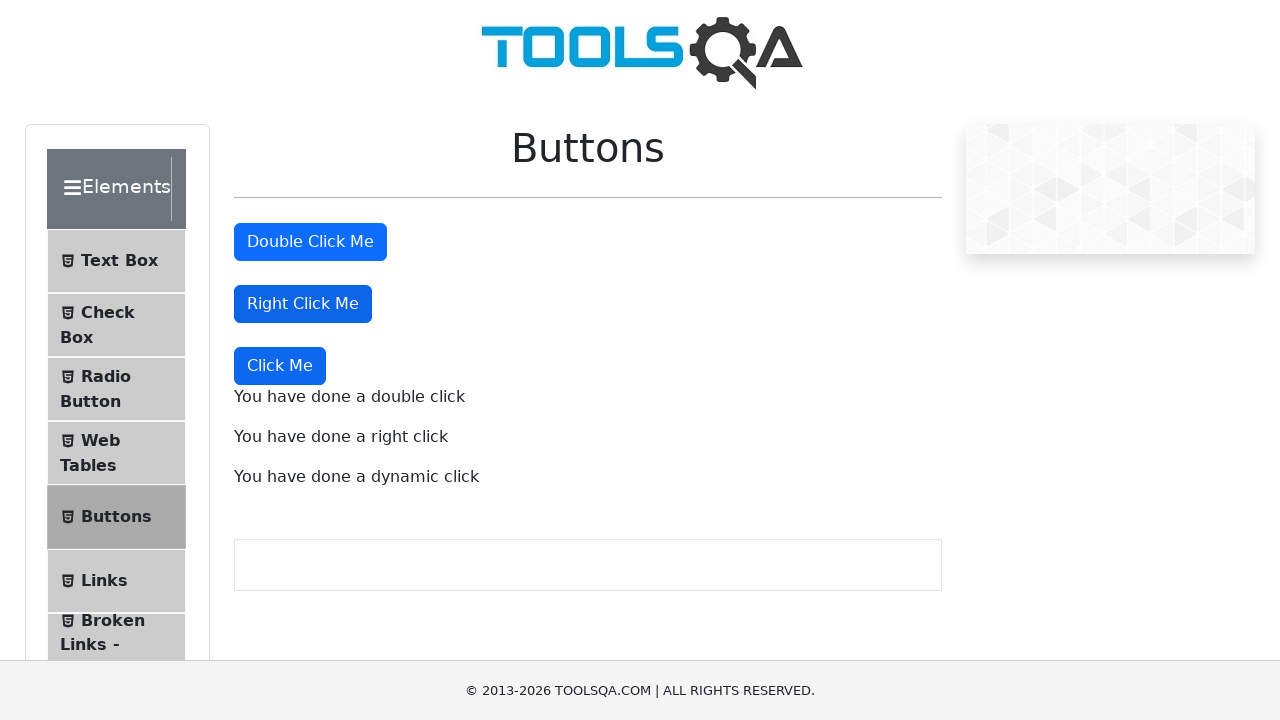

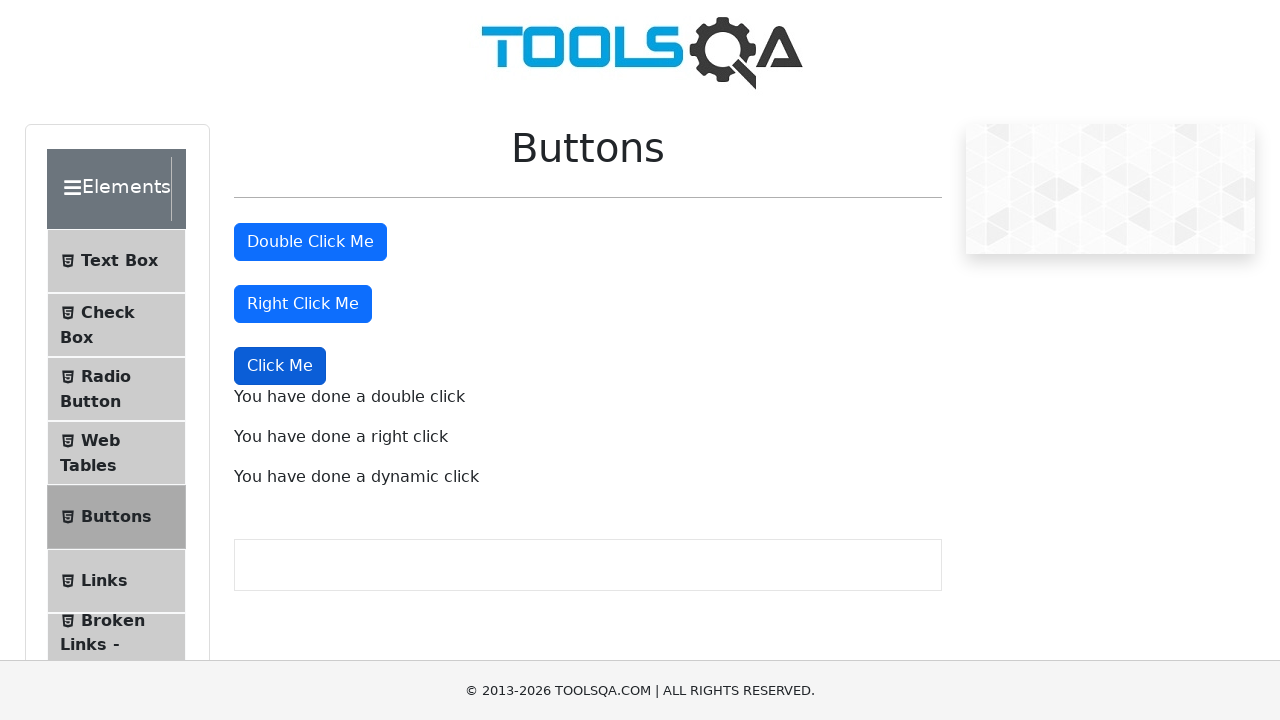